Tests static dropdown selection functionality by selecting currency options using different methods (index, value, and visible text)

Starting URL: https://rahulshettyacademy.com/dropdownsPractise/

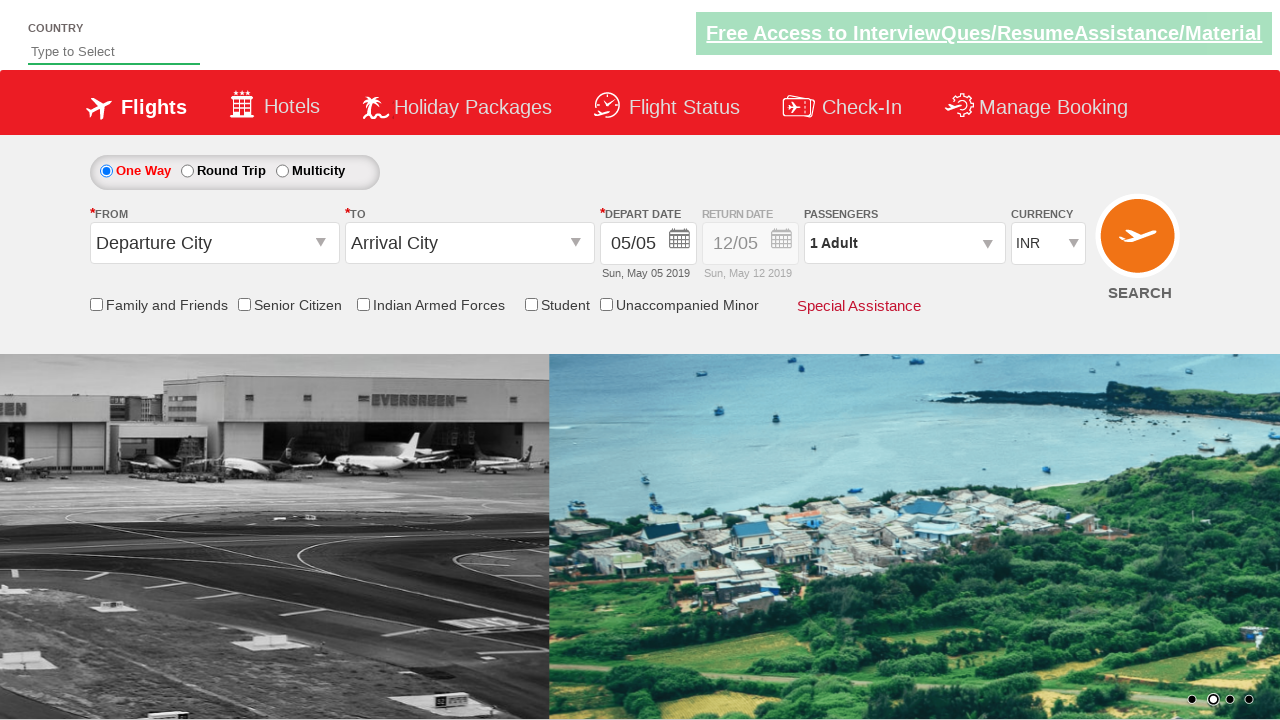

Located currency dropdown element
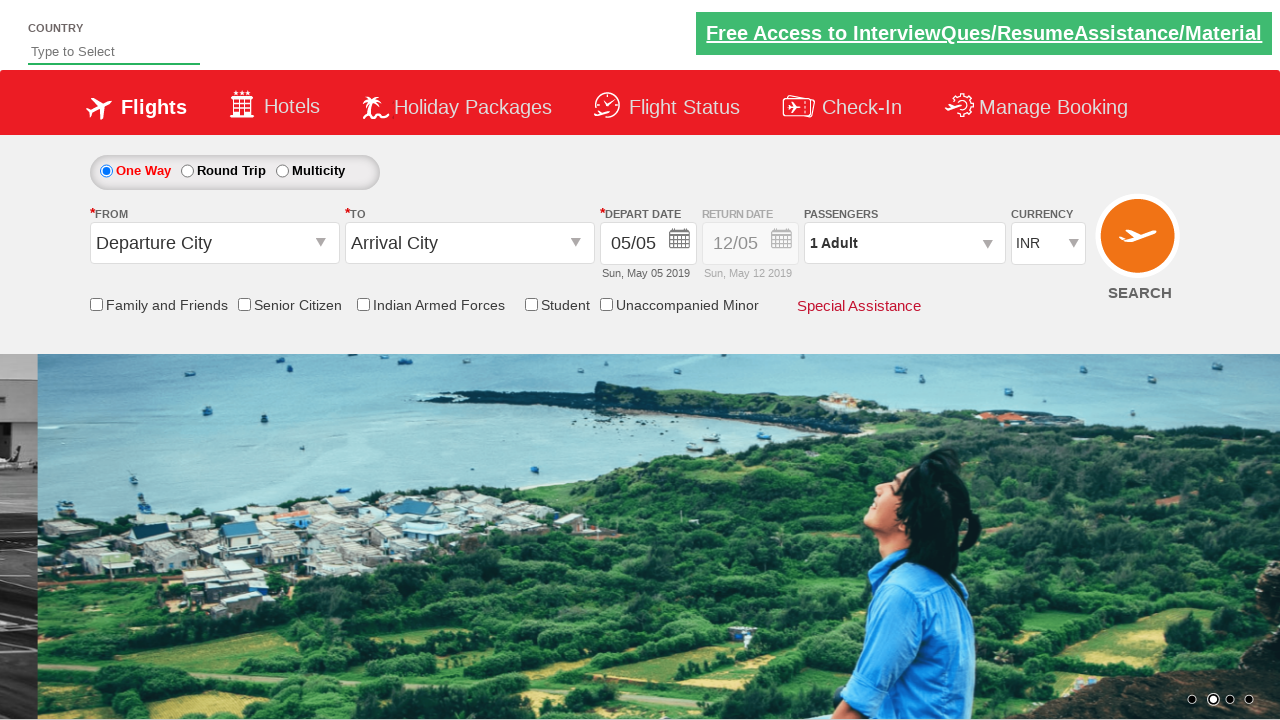

Selected currency option by index (1st option) on select#ctl00_mainContent_DropDownListCurrency
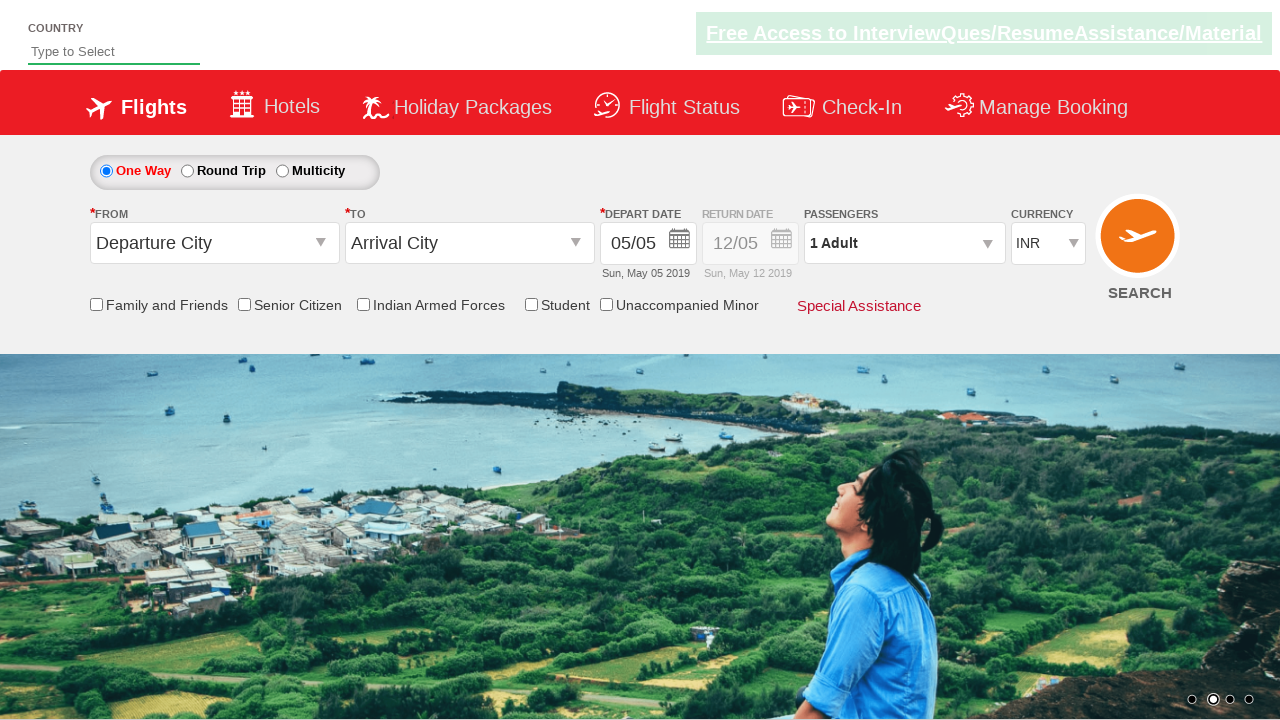

Waited 2 seconds for page to stabilize
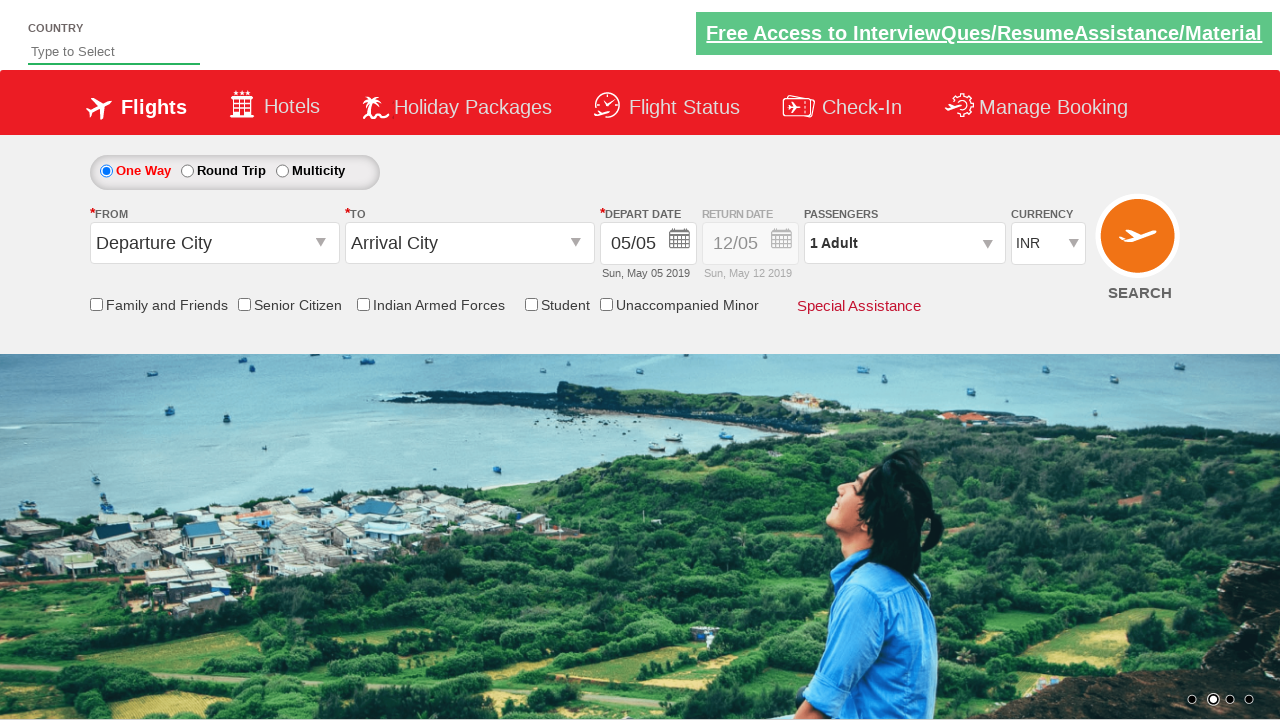

Selected AED currency option by value on select#ctl00_mainContent_DropDownListCurrency
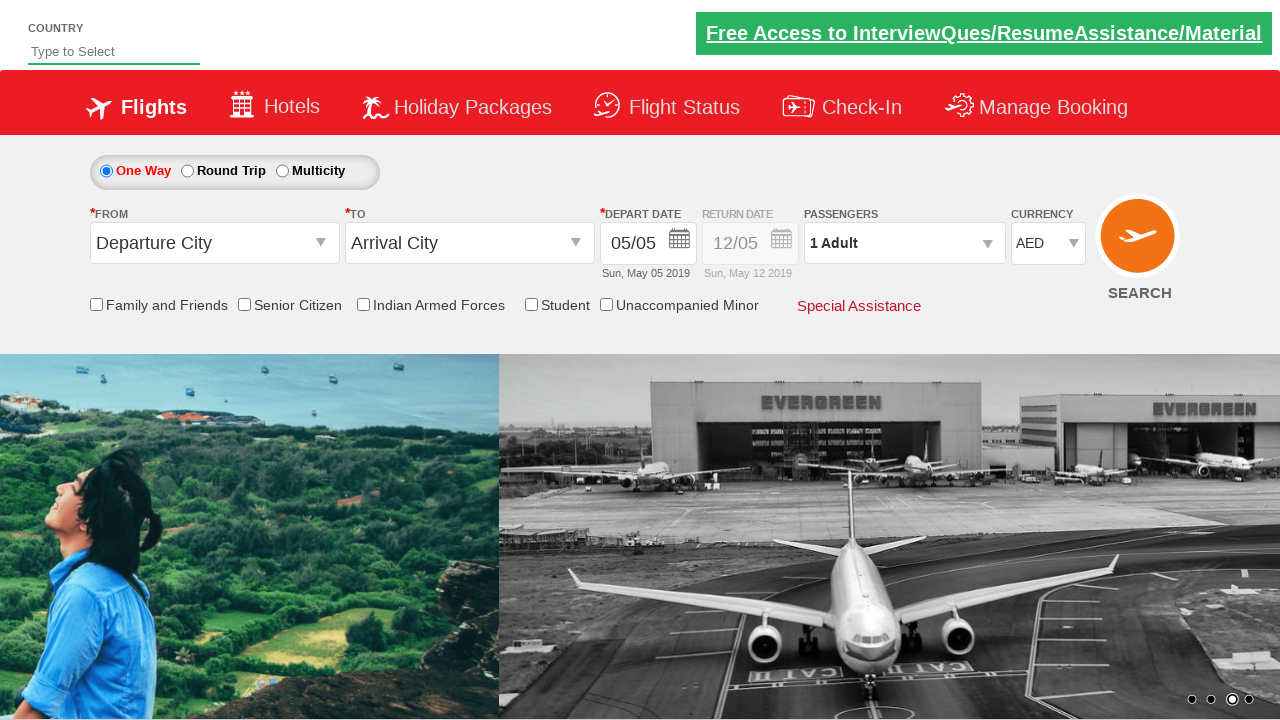

Selected USD currency option by visible text on select#ctl00_mainContent_DropDownListCurrency
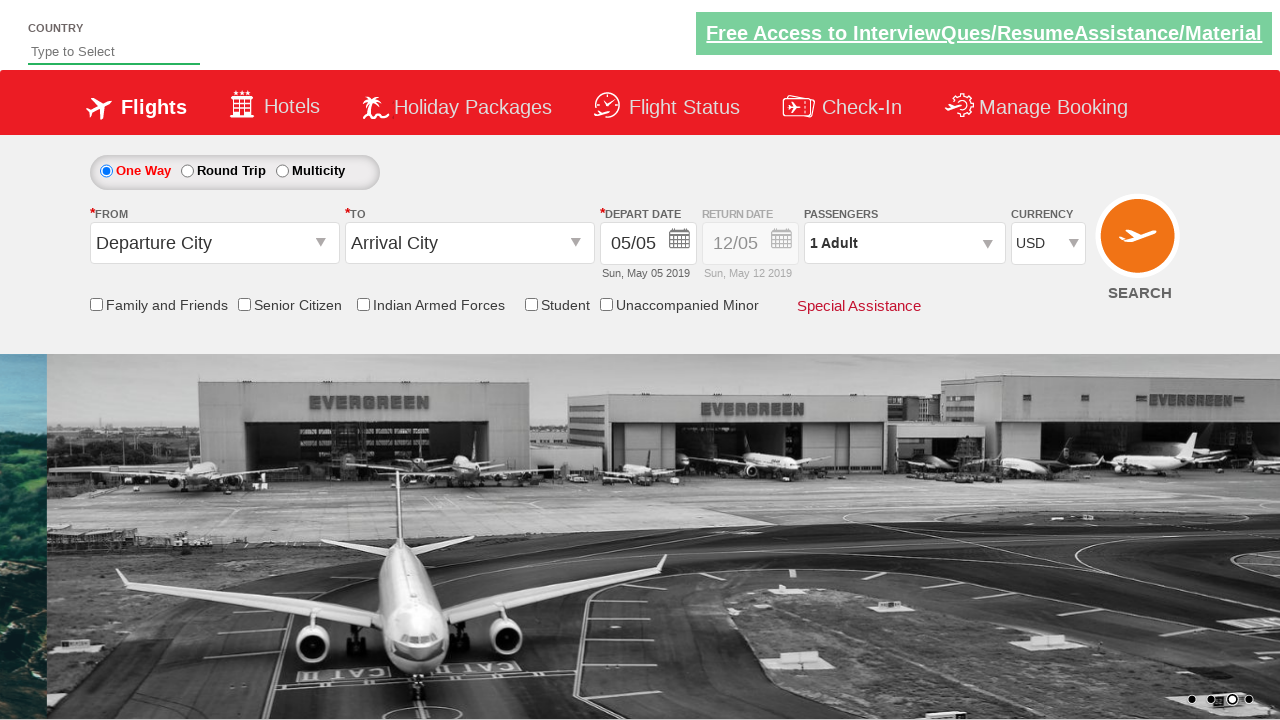

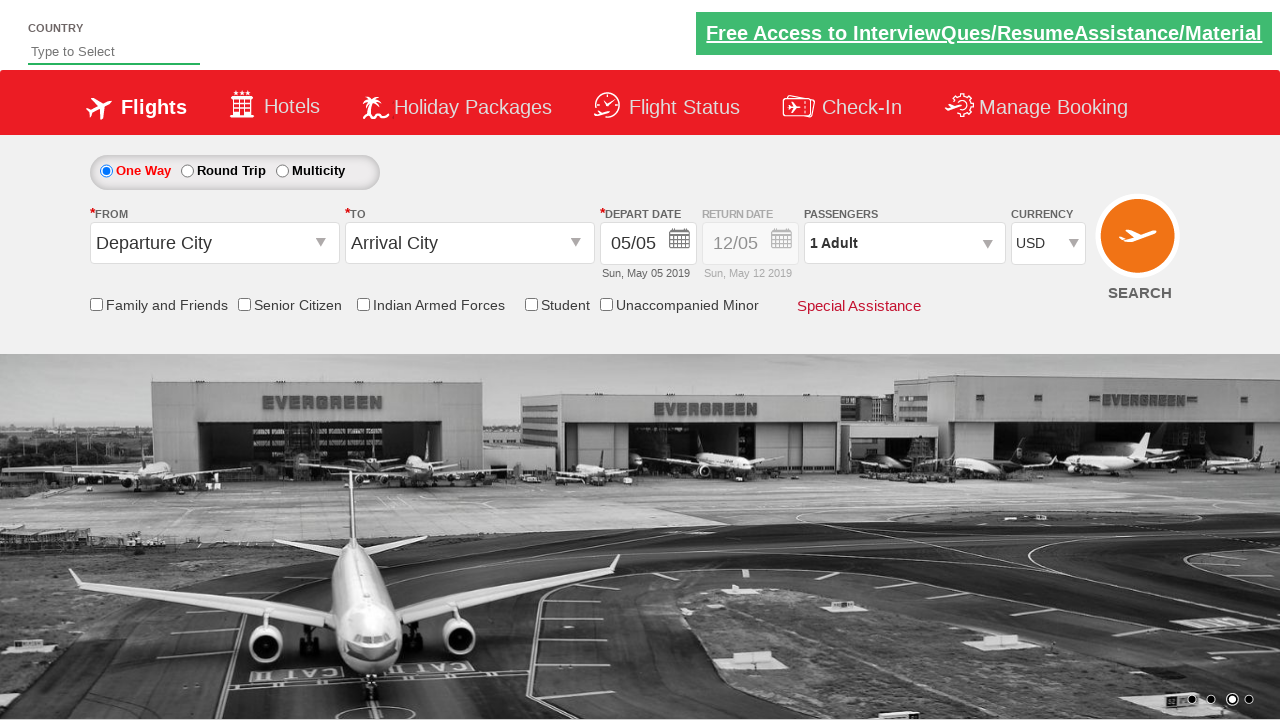